Tests drag and drop functionality by dragging an element from source to destination

Starting URL: https://the-internet.herokuapp.com/drag_and_drop

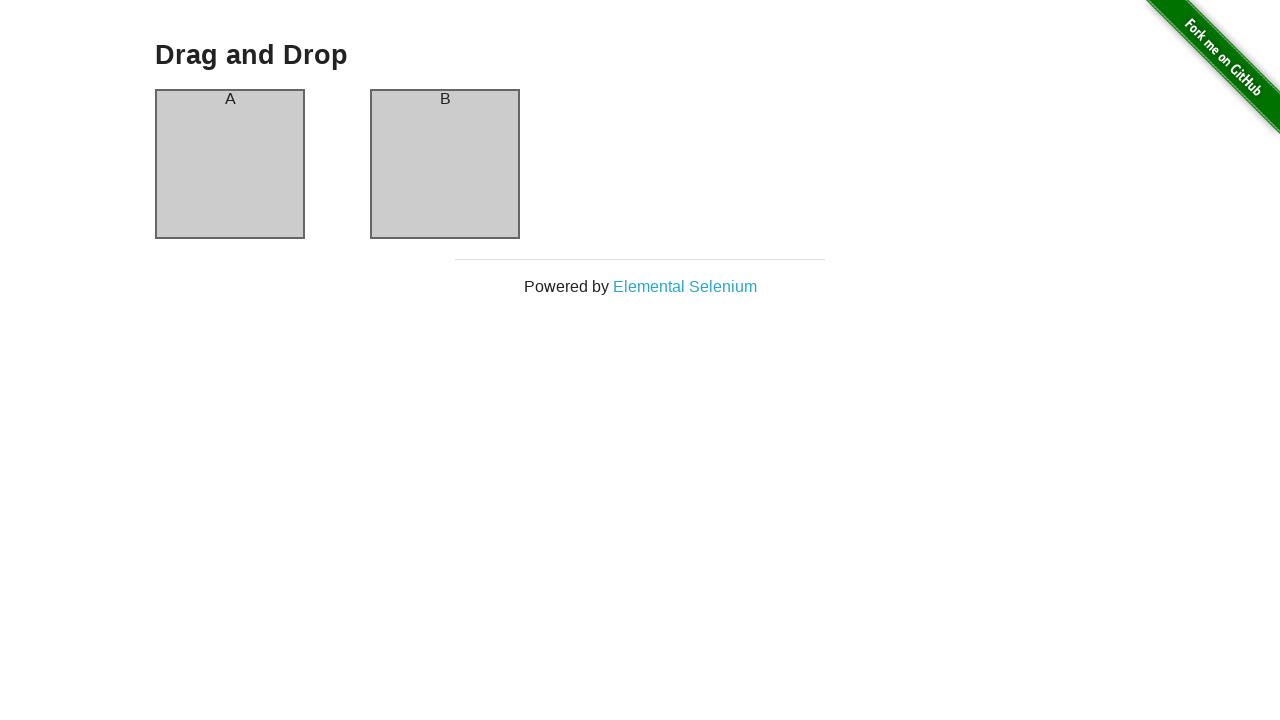

Dragged element from column A to column B at (445, 164)
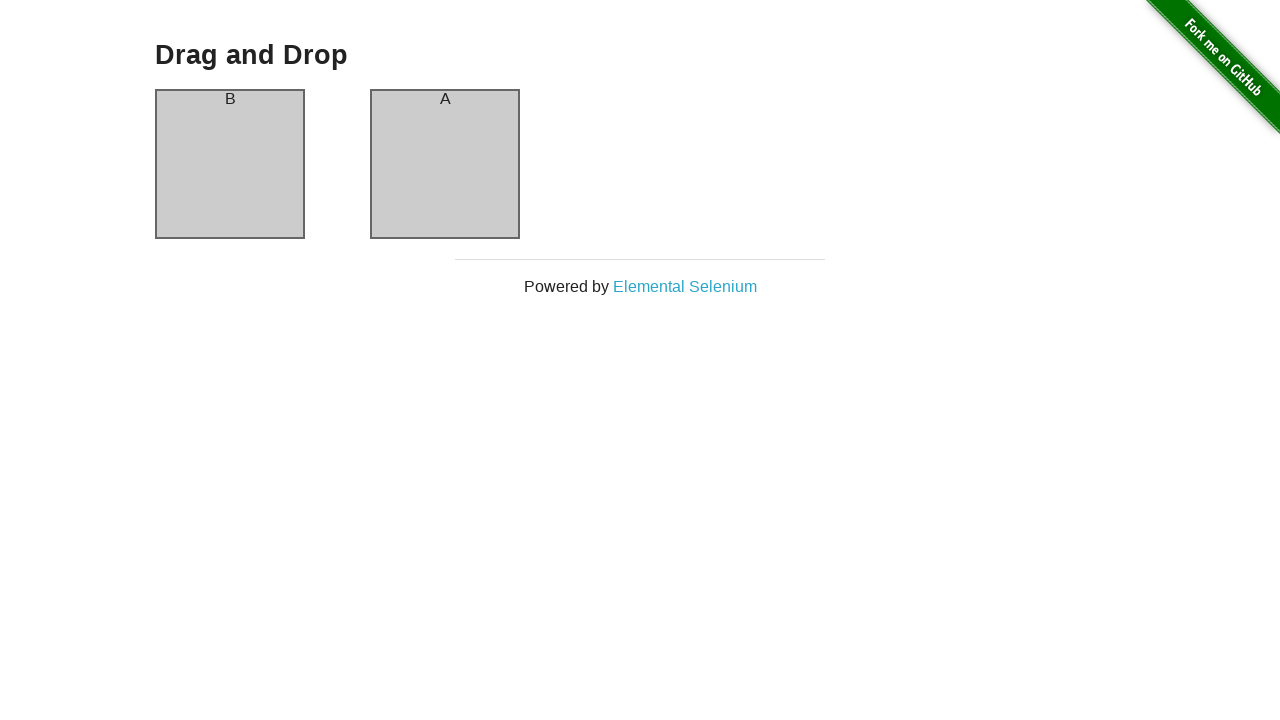

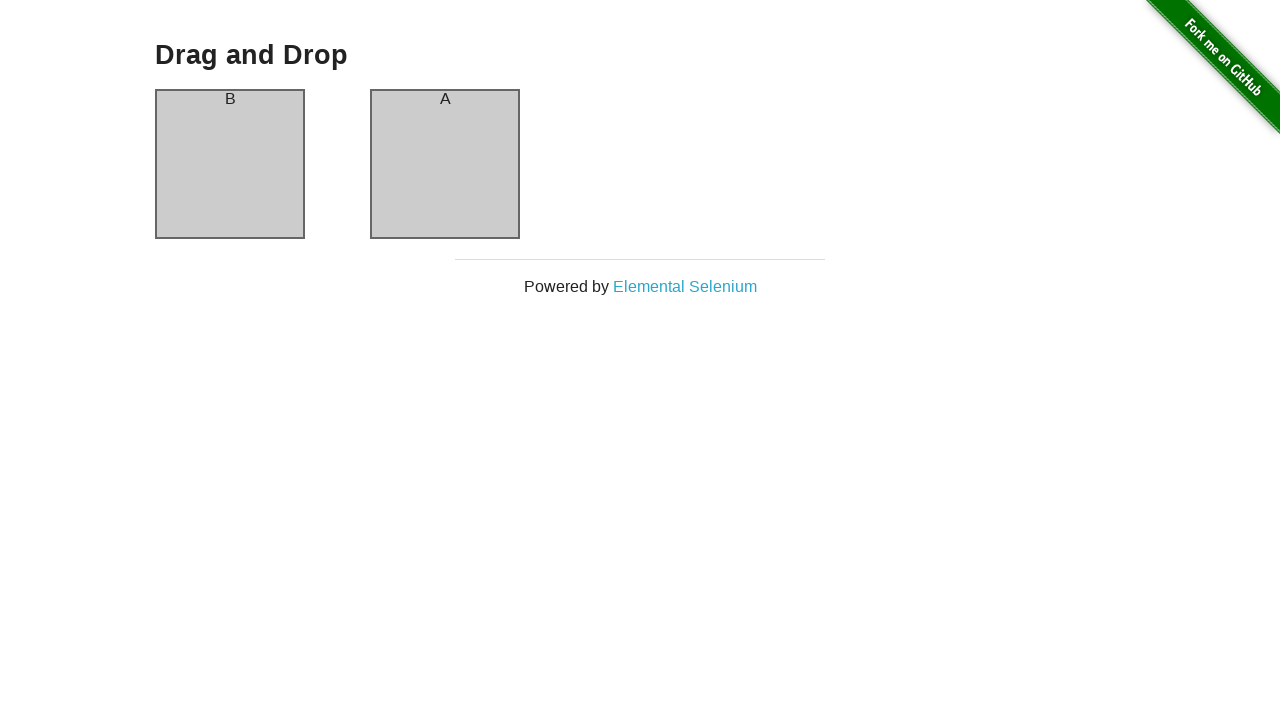